Tests browser navigation functionality by clicking a link, navigating back and forward, and refreshing the page

Starting URL: http://www.omayo.blogspot.com/

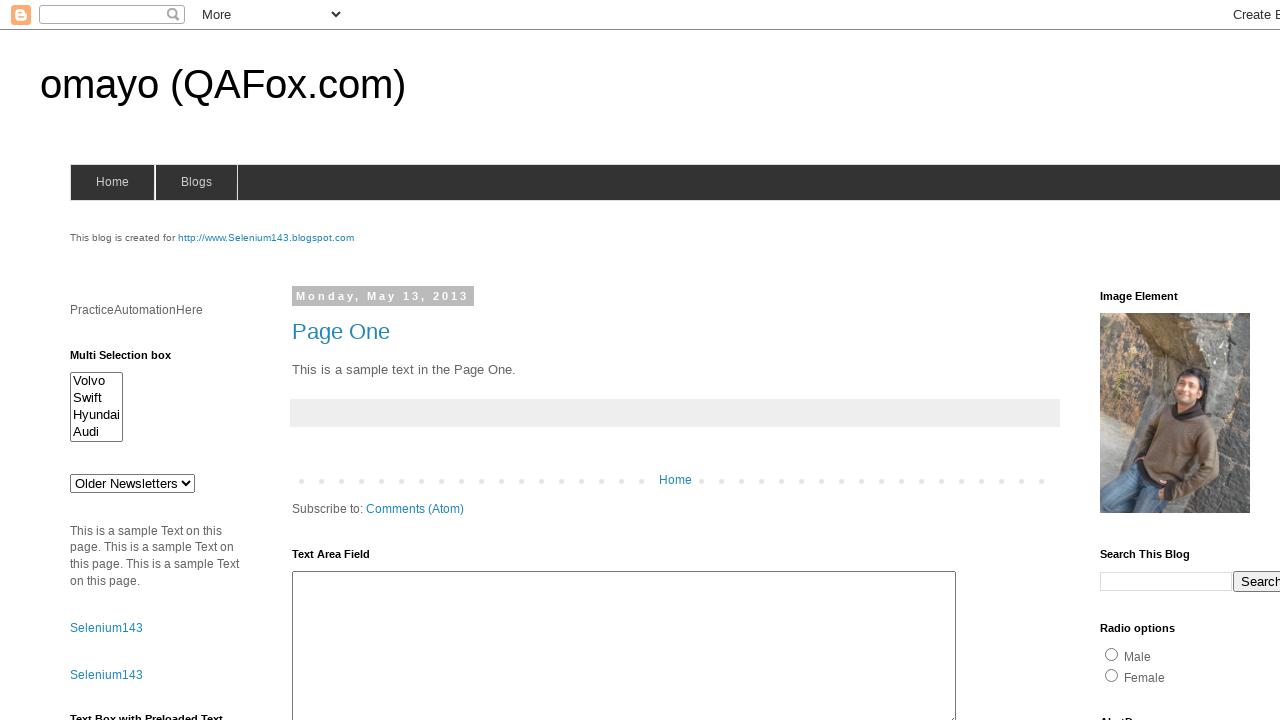

Clicked on compendiumdev link at (1160, 360) on a:text('compendiumdev')
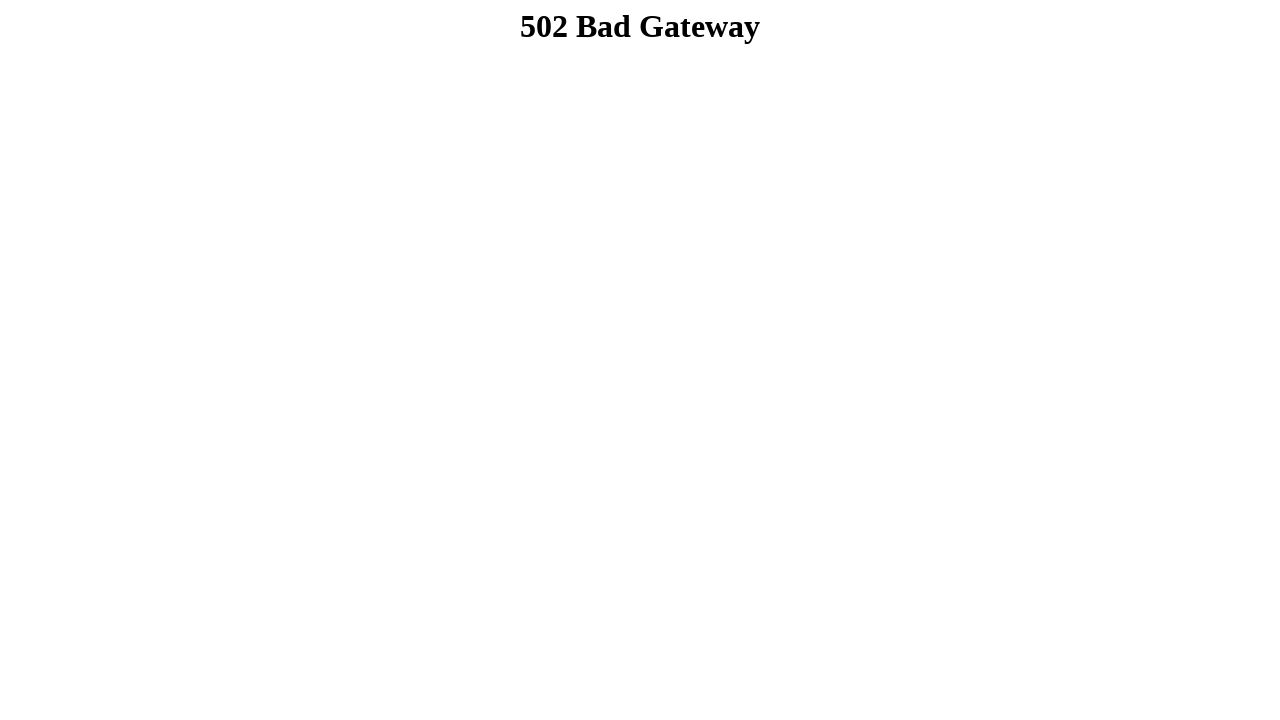

Navigated back to omayo application
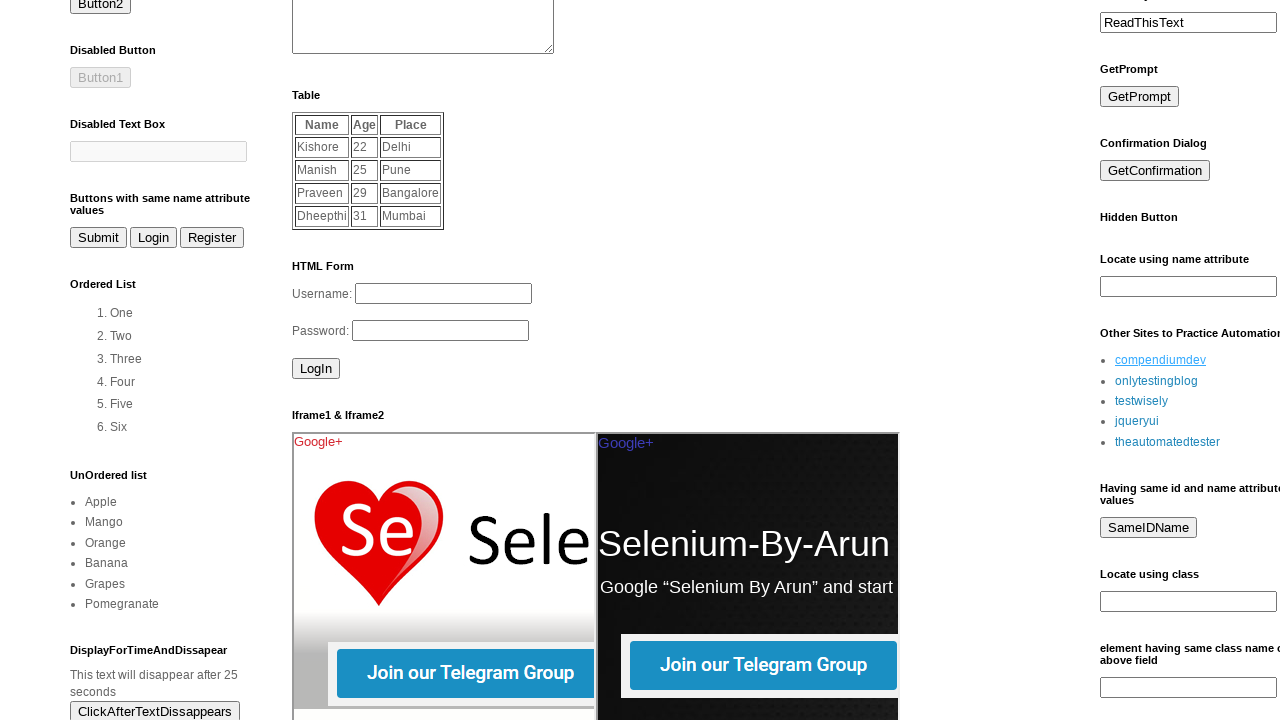

Navigated forward to compendiumdev page
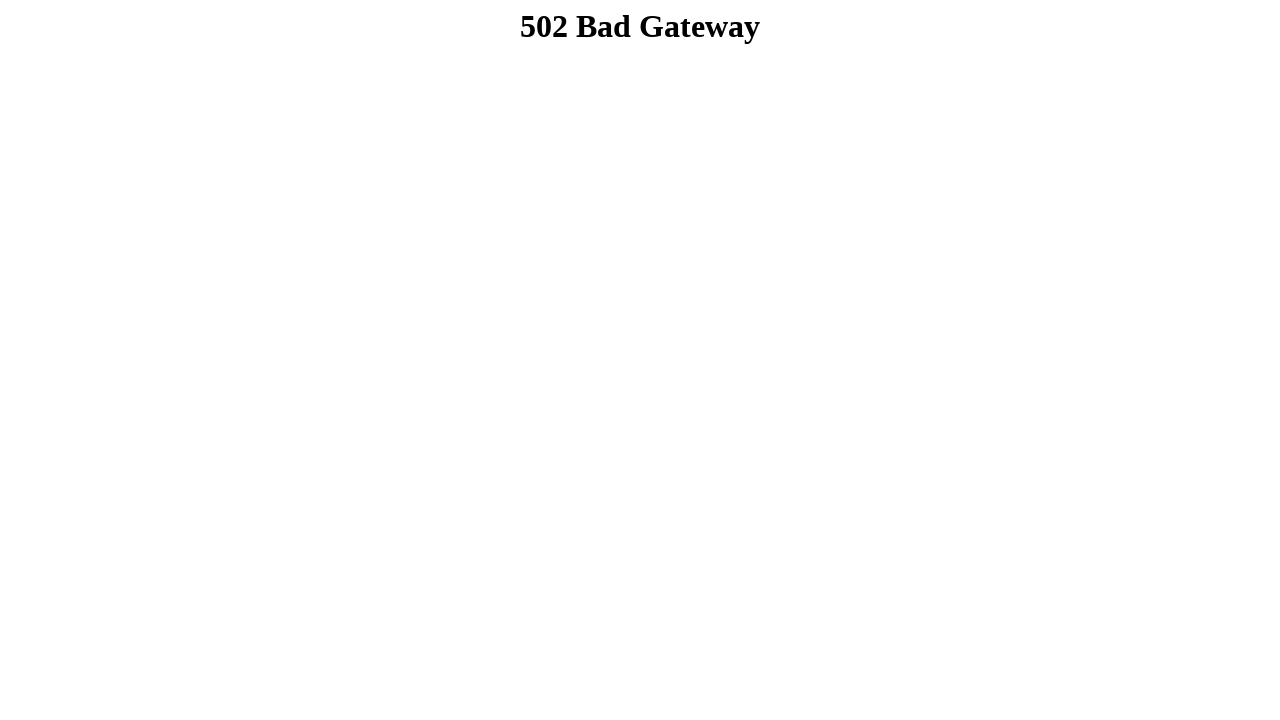

Refreshed the page
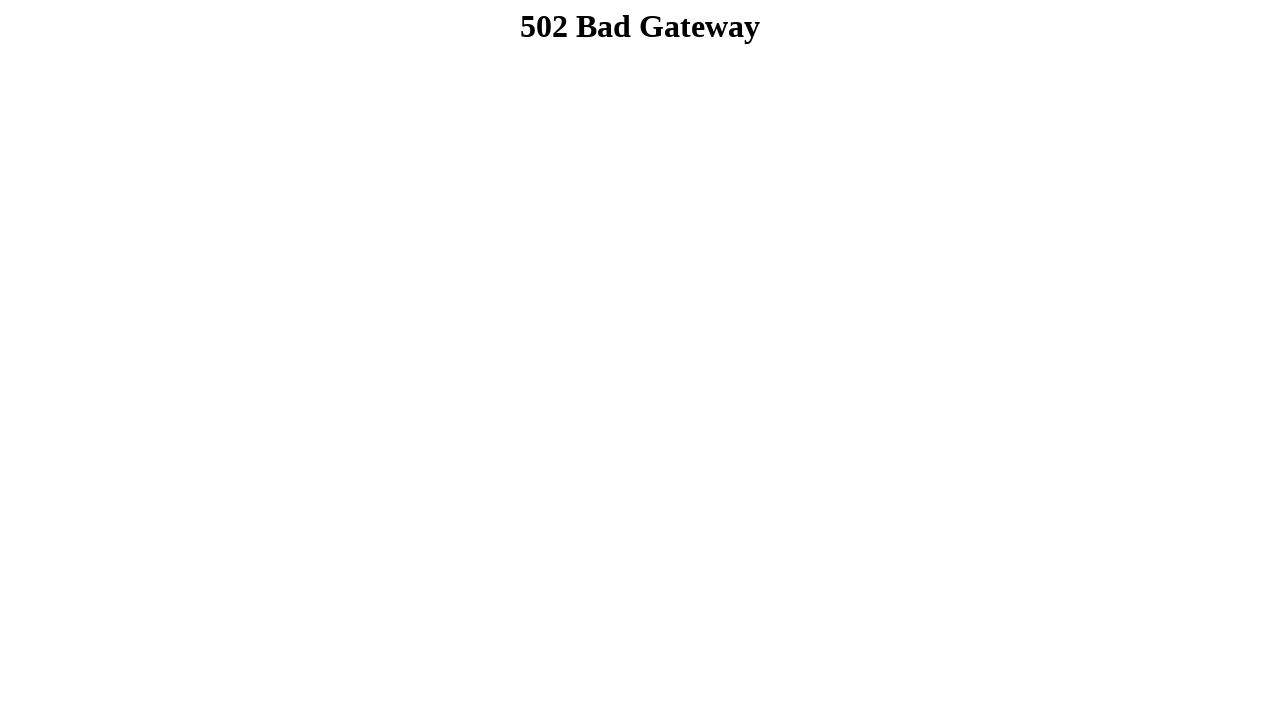

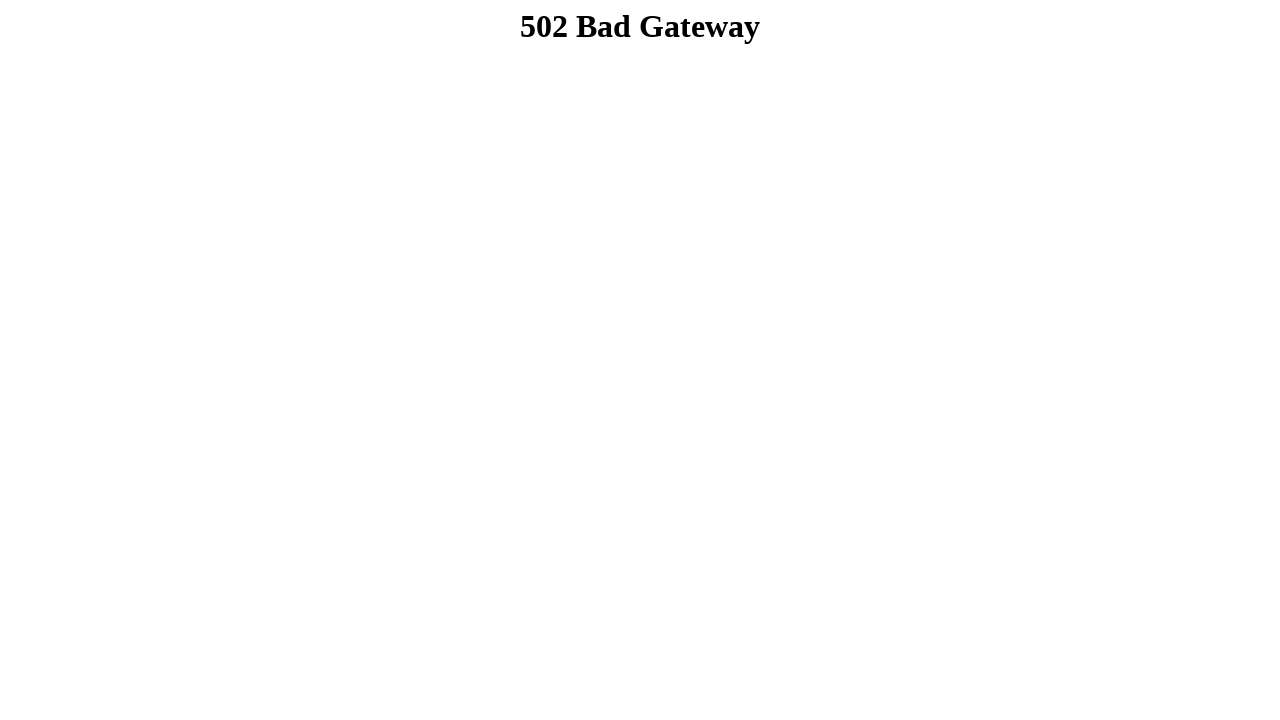